Tests that an unsaved change to an employee's name doesn't persist when switching between employees

Starting URL: https://devmountain-qa.github.io/employee-manager/1.2_Version/index.html

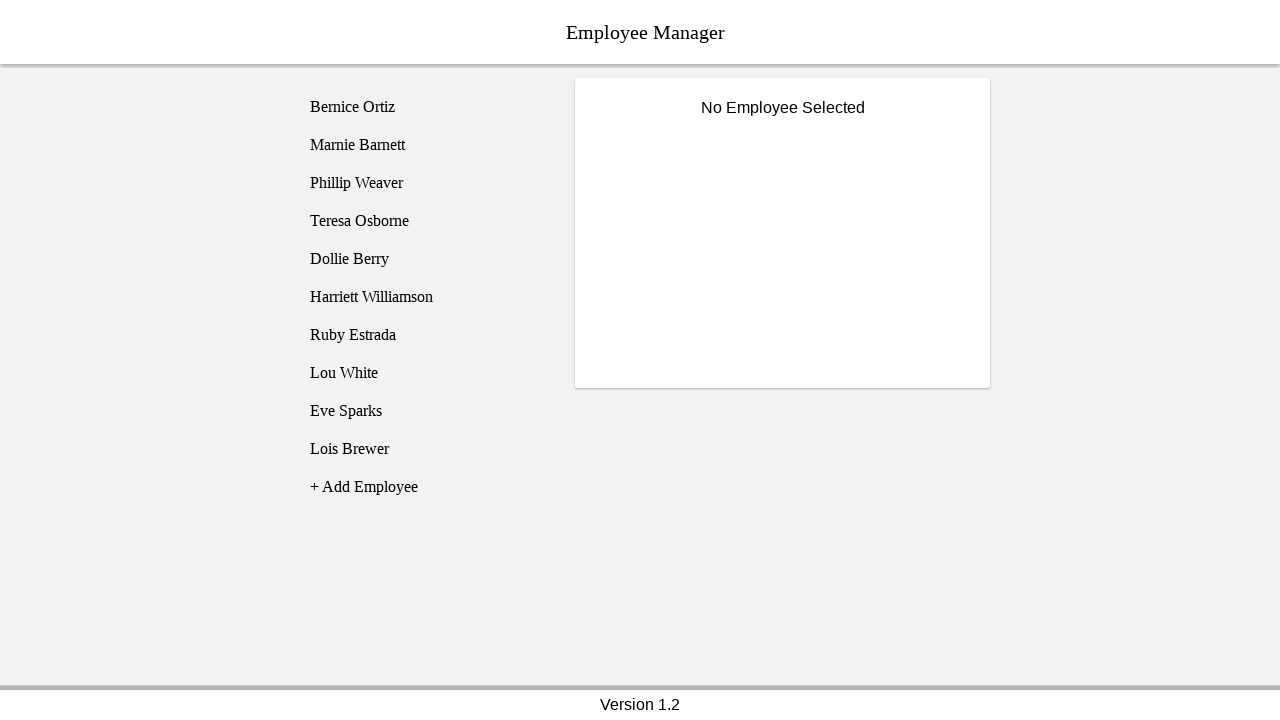

Clicked on Bernice Ortiz in the employee list at (425, 107) on [name='employee1']
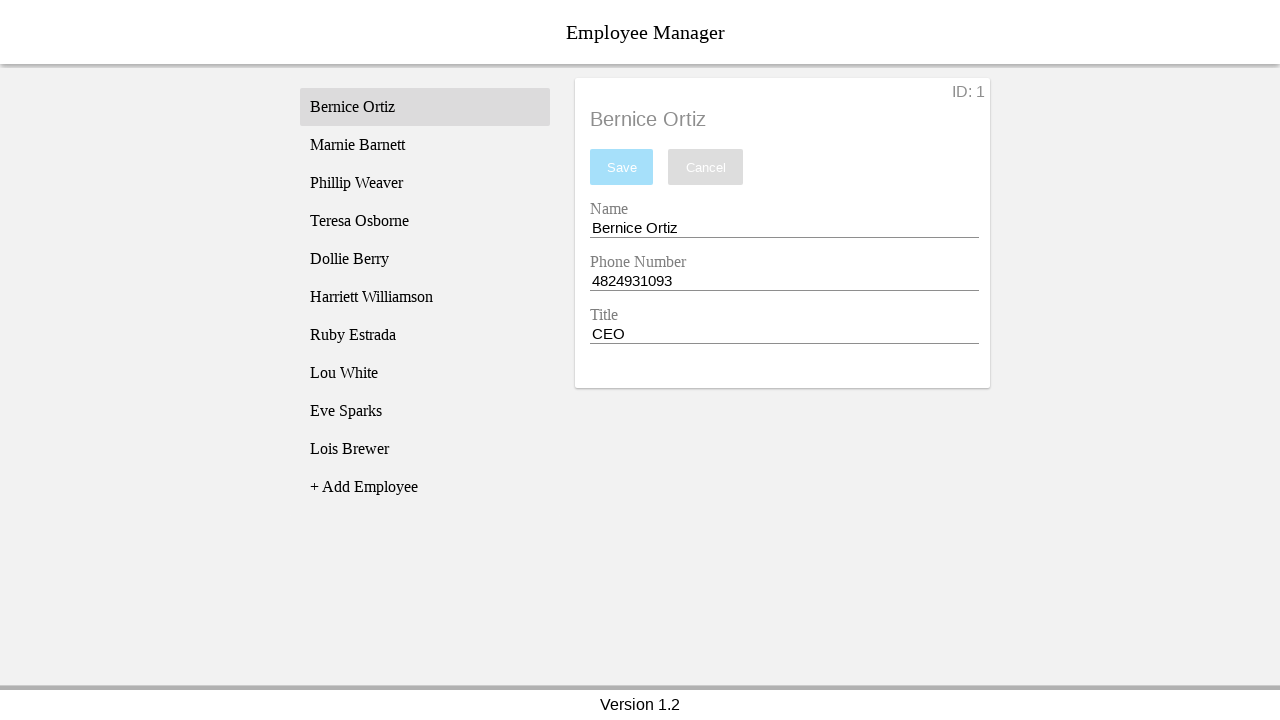

Name input field became visible
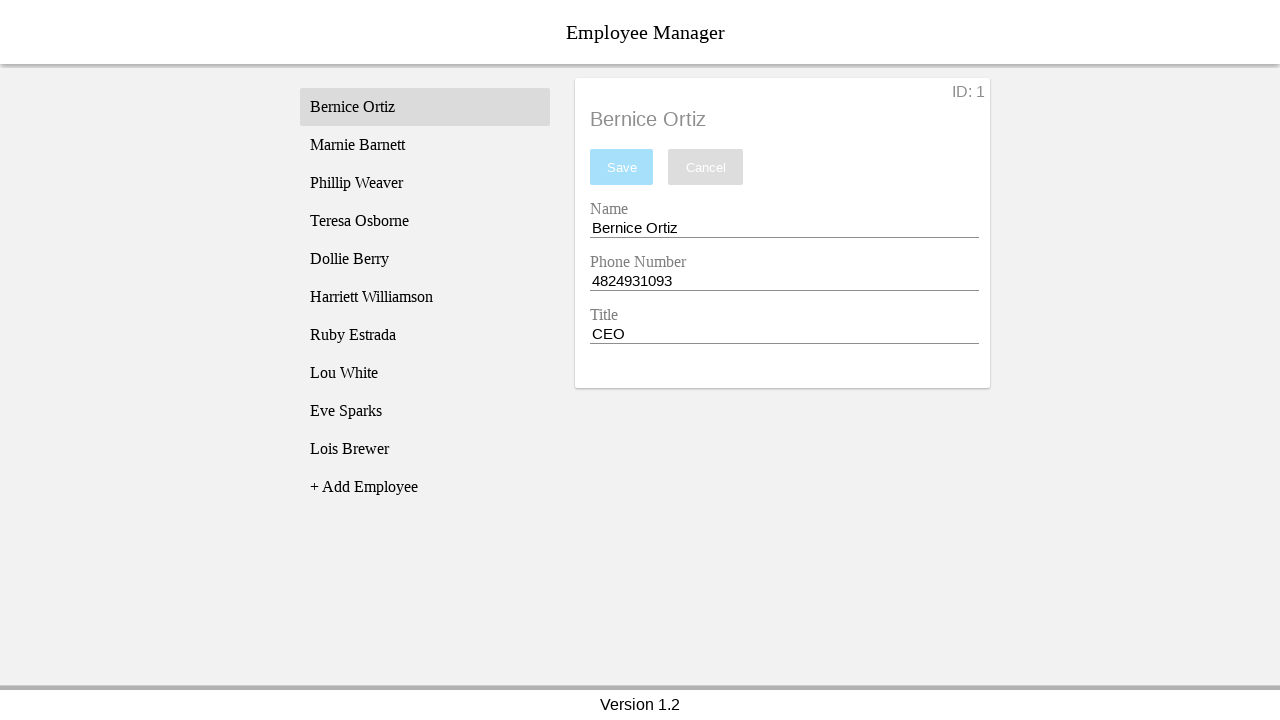

Filled name input with 'Test Name' (unsaved change) on [name='nameEntry']
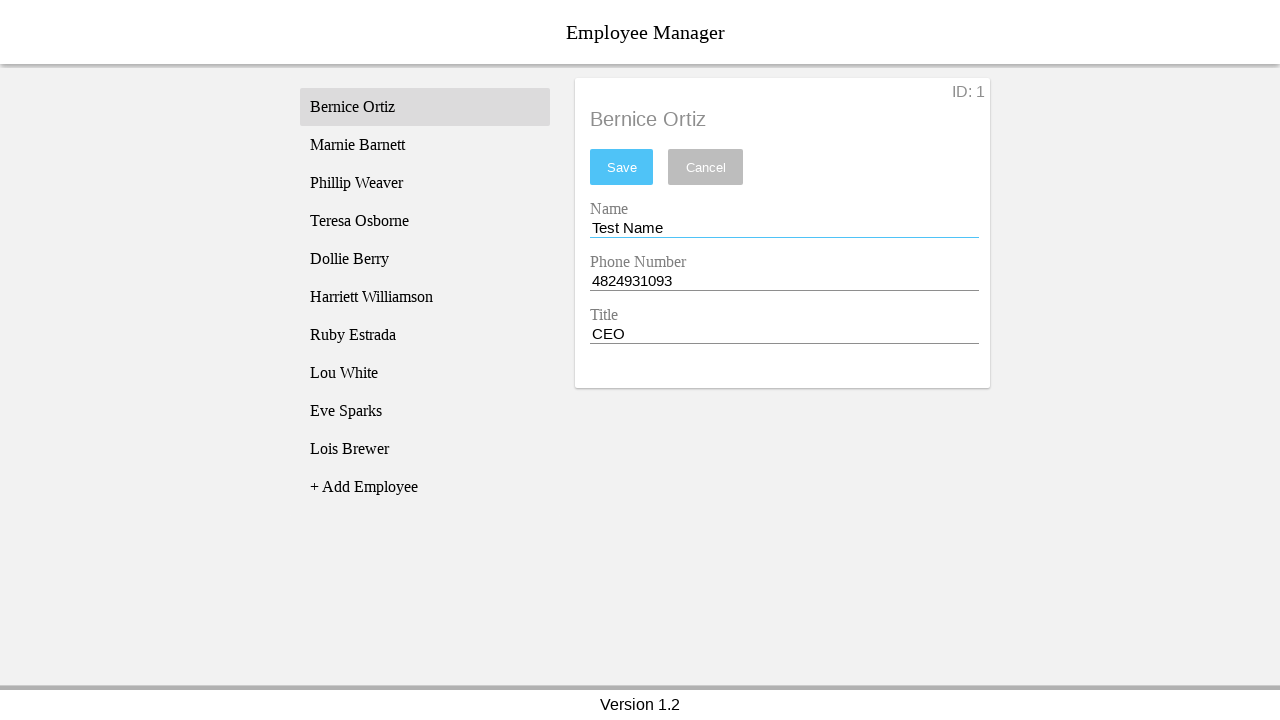

Clicked on Phillip Weaver to switch employees at (425, 183) on [name='employee3']
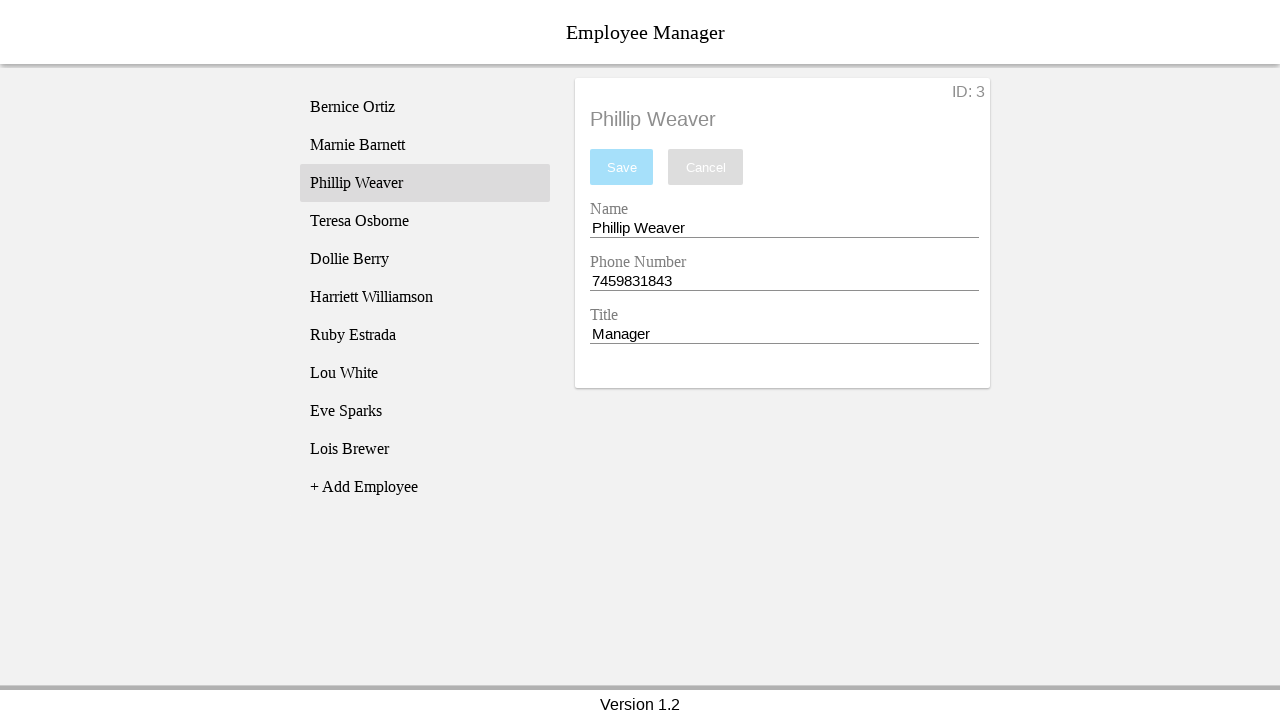

Phillip Weaver's name appeared in the display
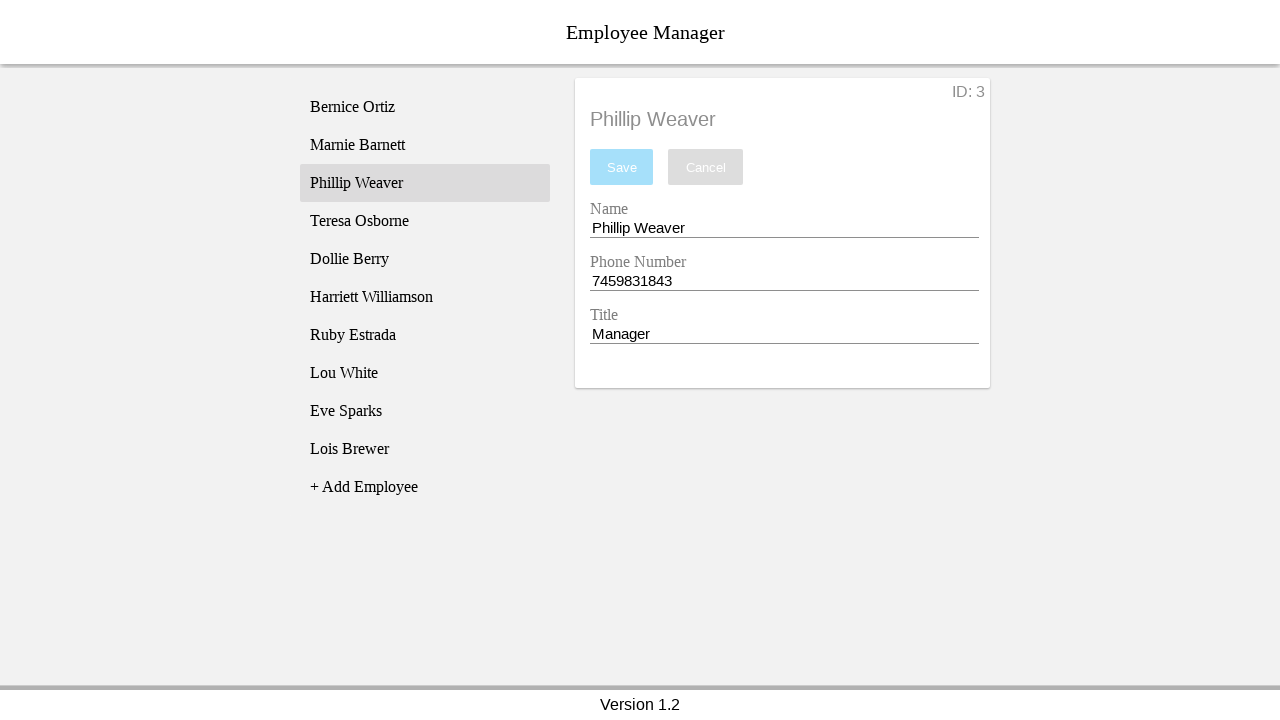

Clicked back on Bernice Ortiz in the employee list at (425, 107) on [name='employee1']
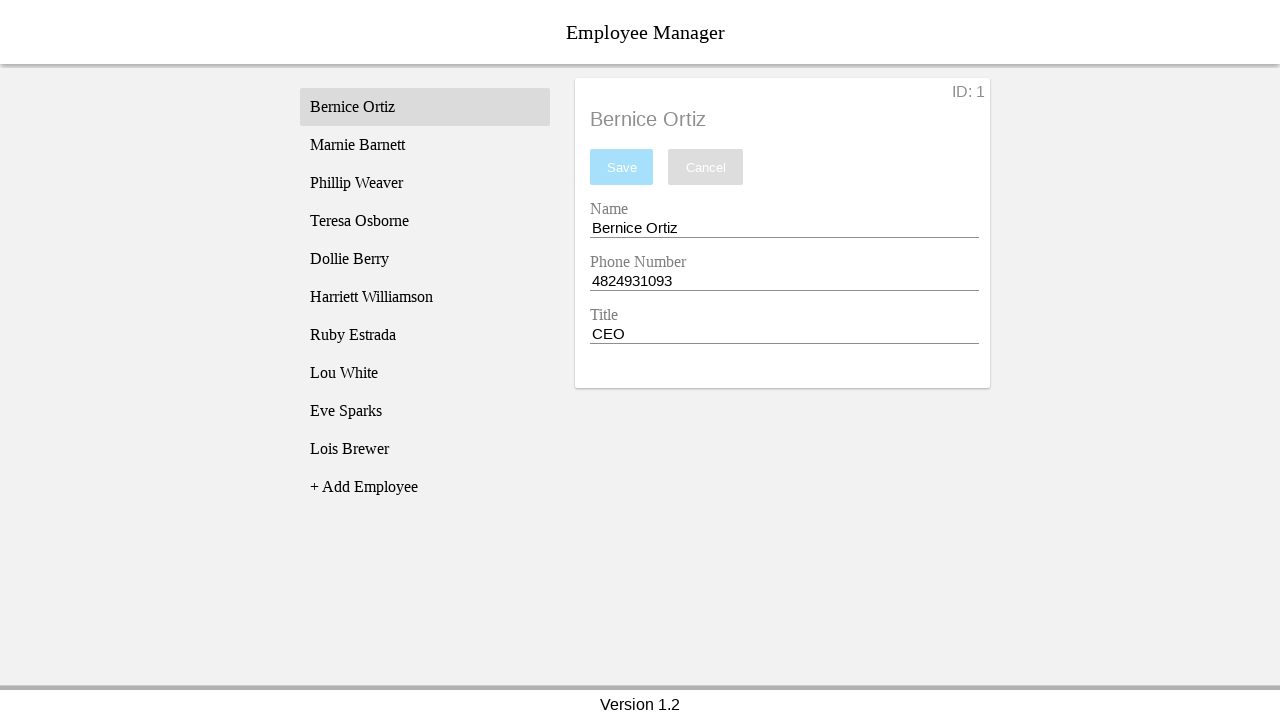

Bernice Ortiz's name appeared in the display
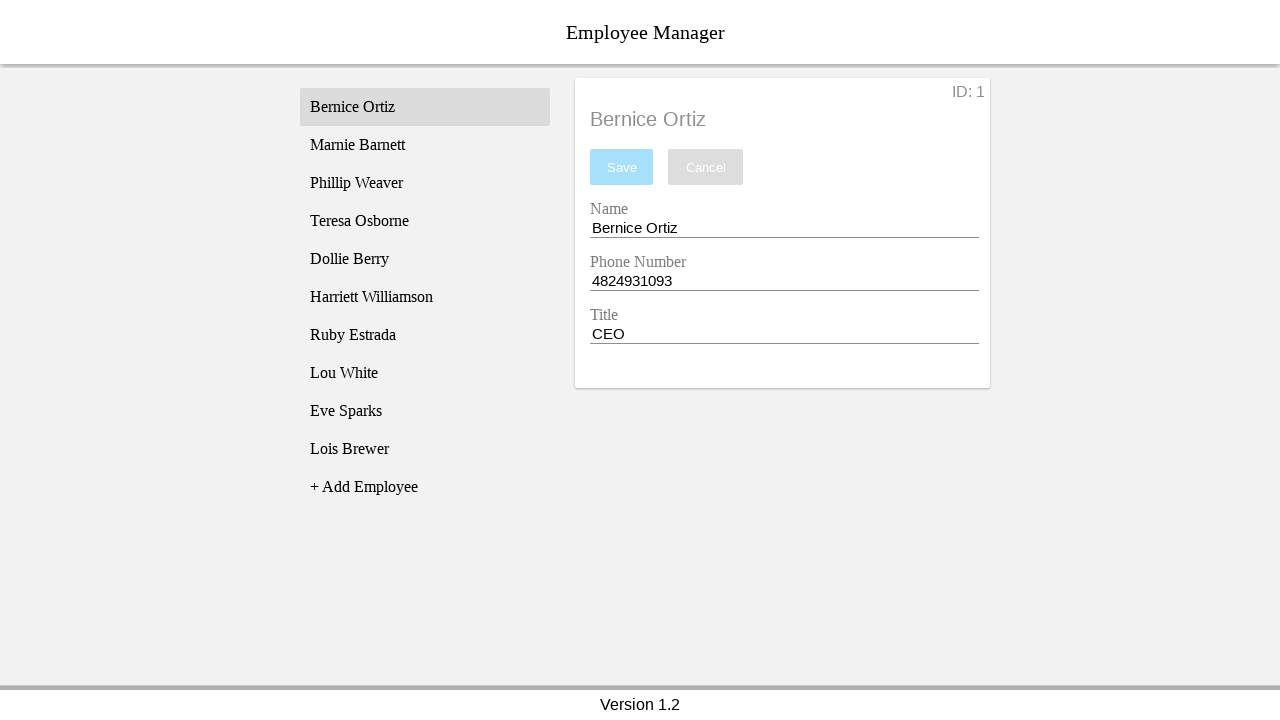

Verified unsaved change did not persist - name reverted to 'Bernice Ortiz'
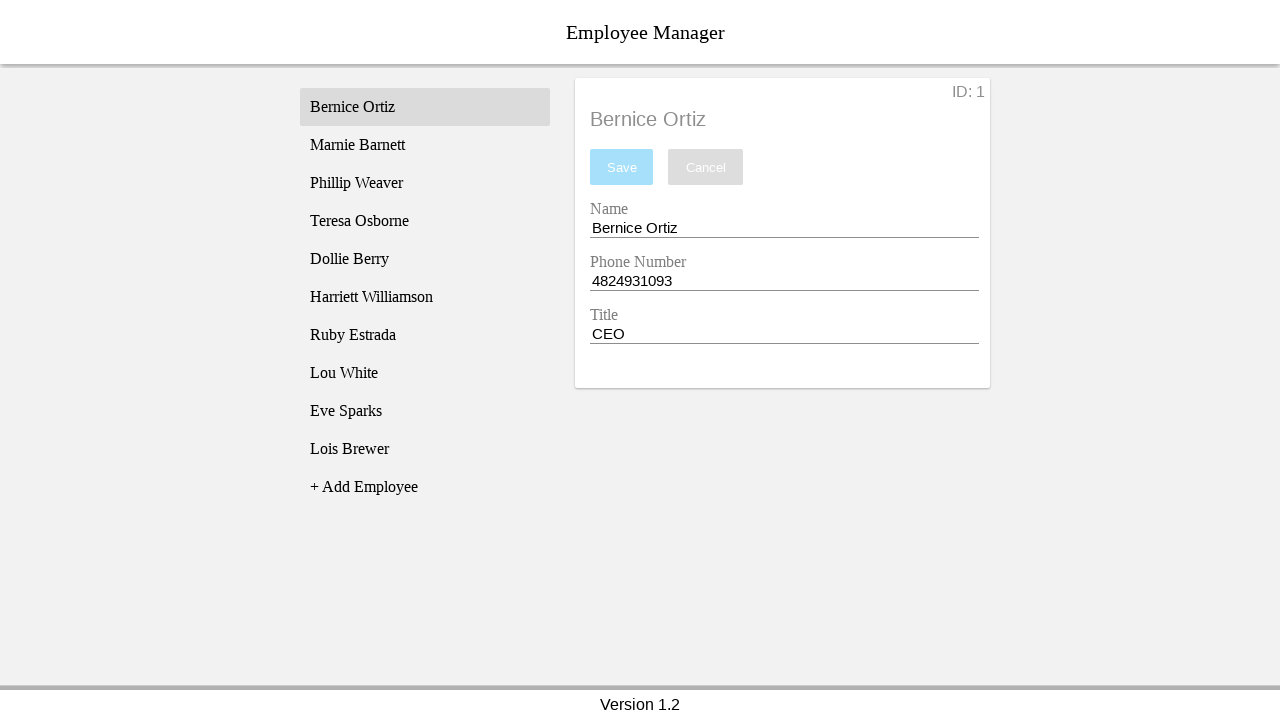

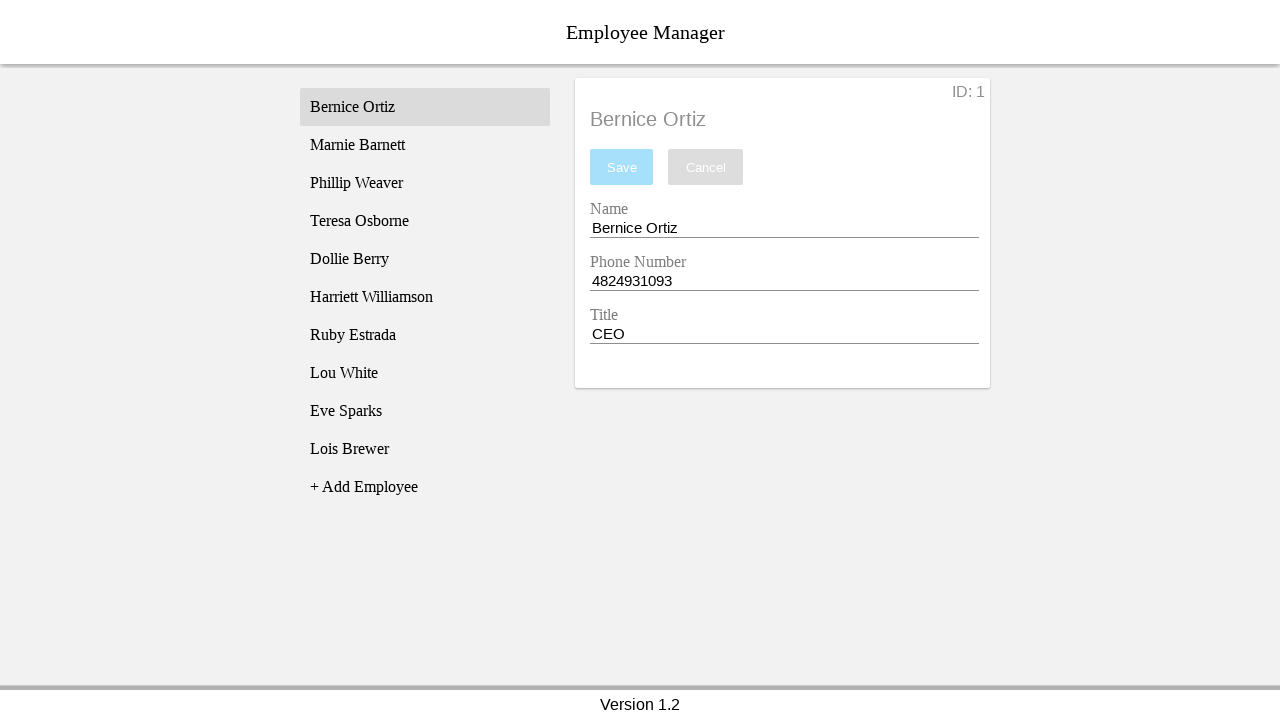